Tests various JavaScript alert interactions including accepting a simple alert, dismissing a confirm dialog, and triggering a prompt box on a demo automation testing site.

Starting URL: http://demo.automationtesting.in/Alerts.html

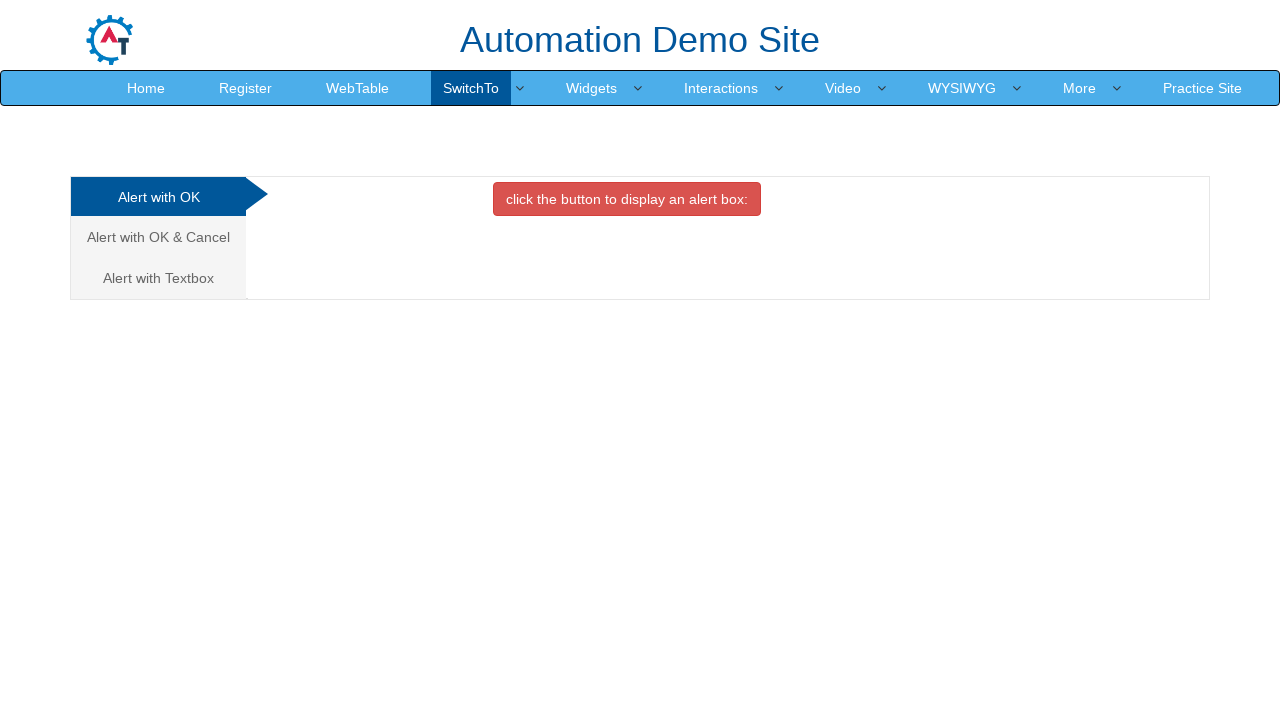

Clicked button to trigger simple alert box at (627, 199) on xpath=//button[contains(text(),'alert box:')]
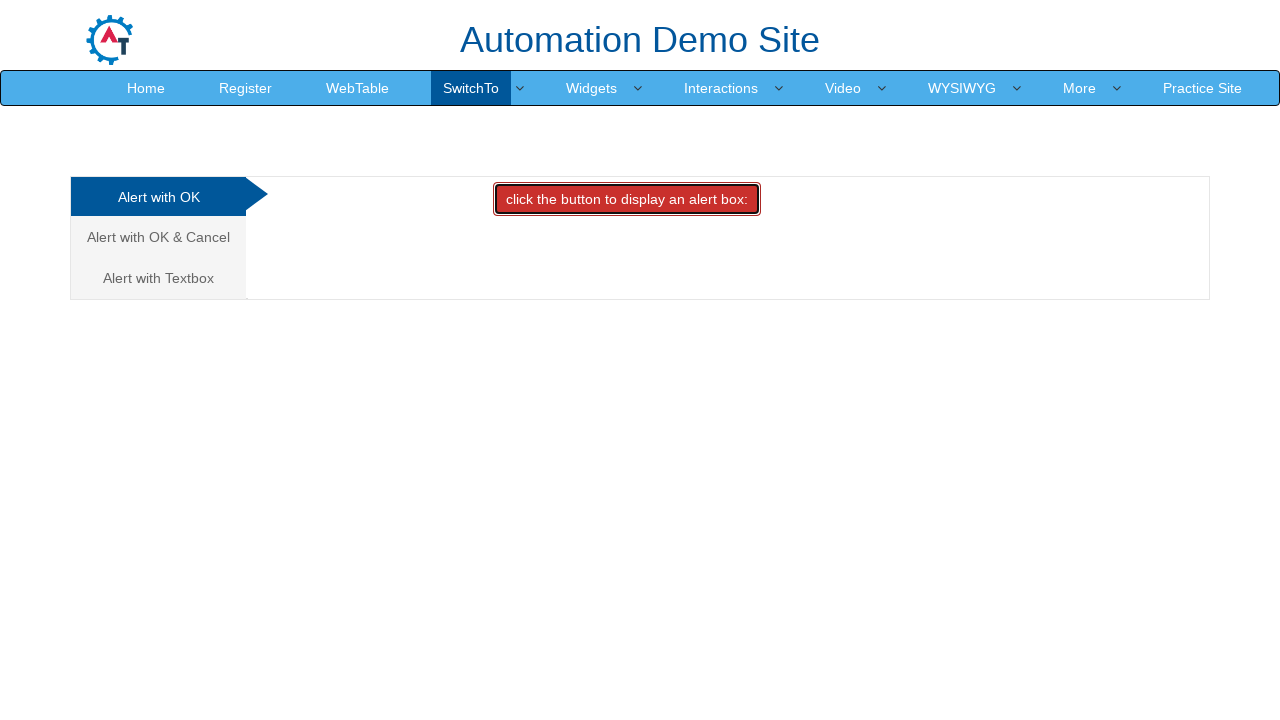

Set up dialog handler to accept alerts
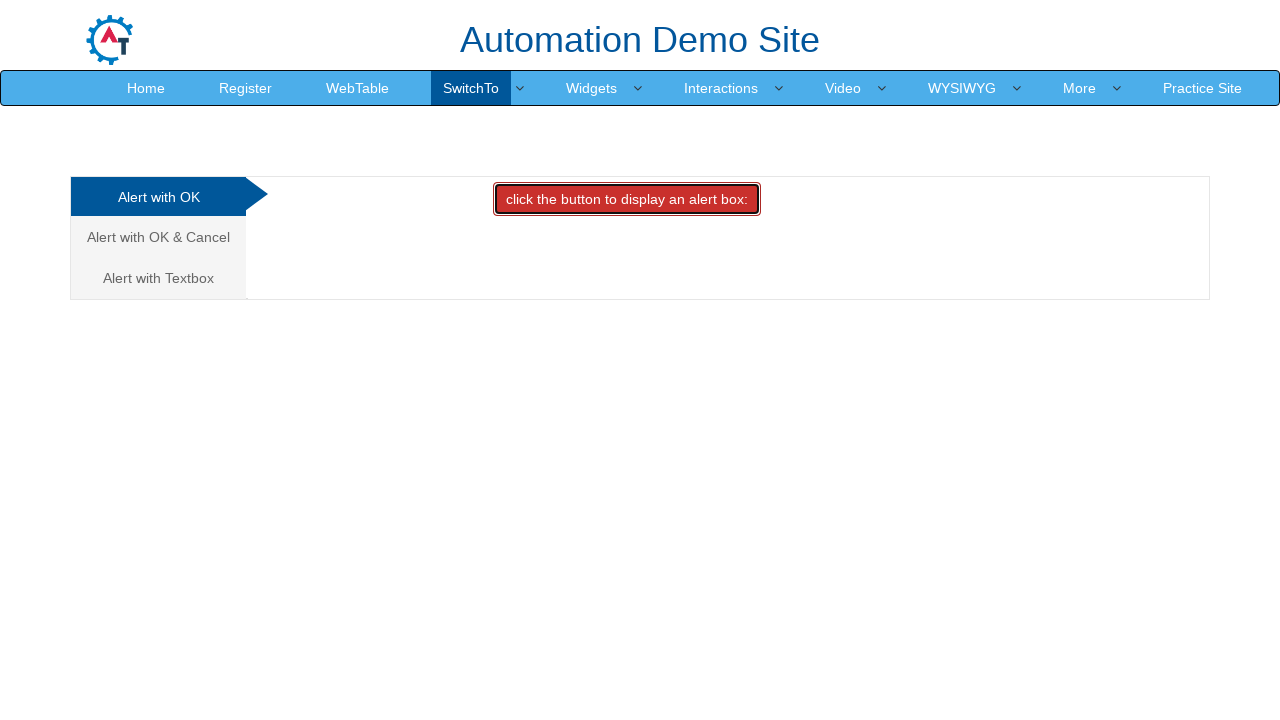

Waited 1000ms for alert handling
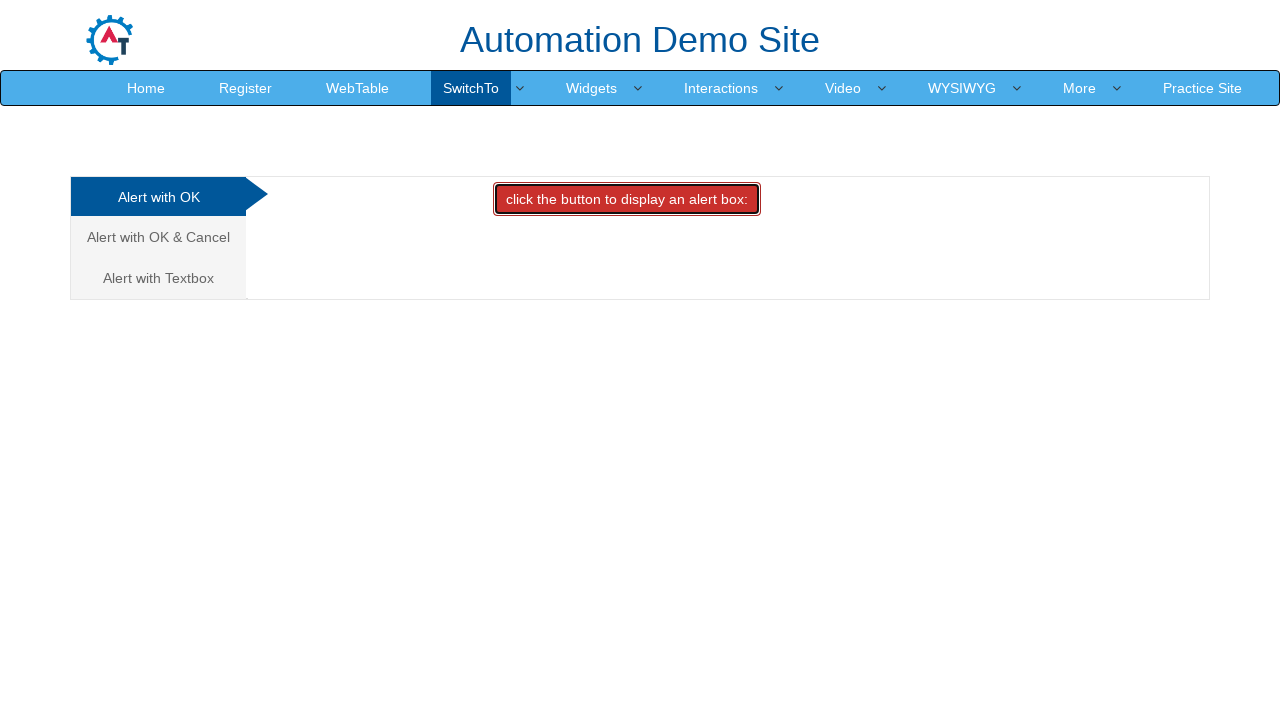

Clicked on 'Alert with OK & Cancel' tab at (158, 237) on xpath=//a[contains(text(),'Alert with OK & Cancel')]
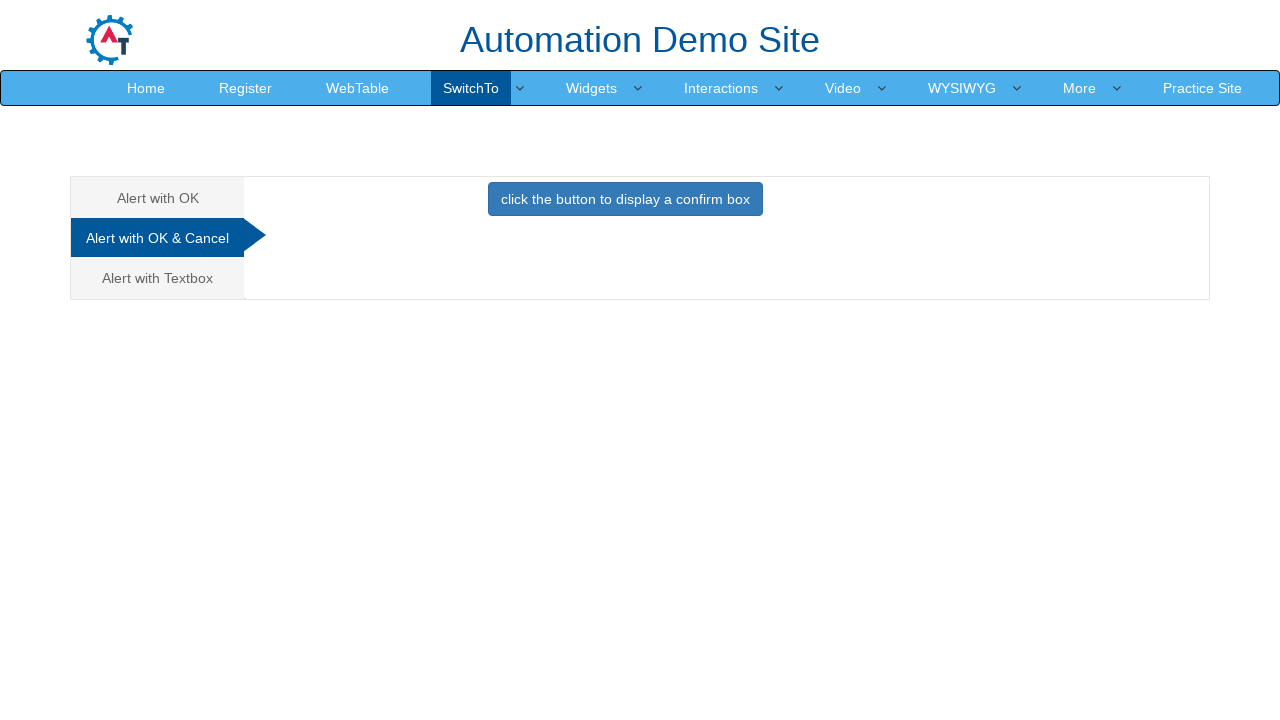

Clicked button to display confirm box at (625, 199) on xpath=//button[contains(text(),'click the button to display a confirm box')]
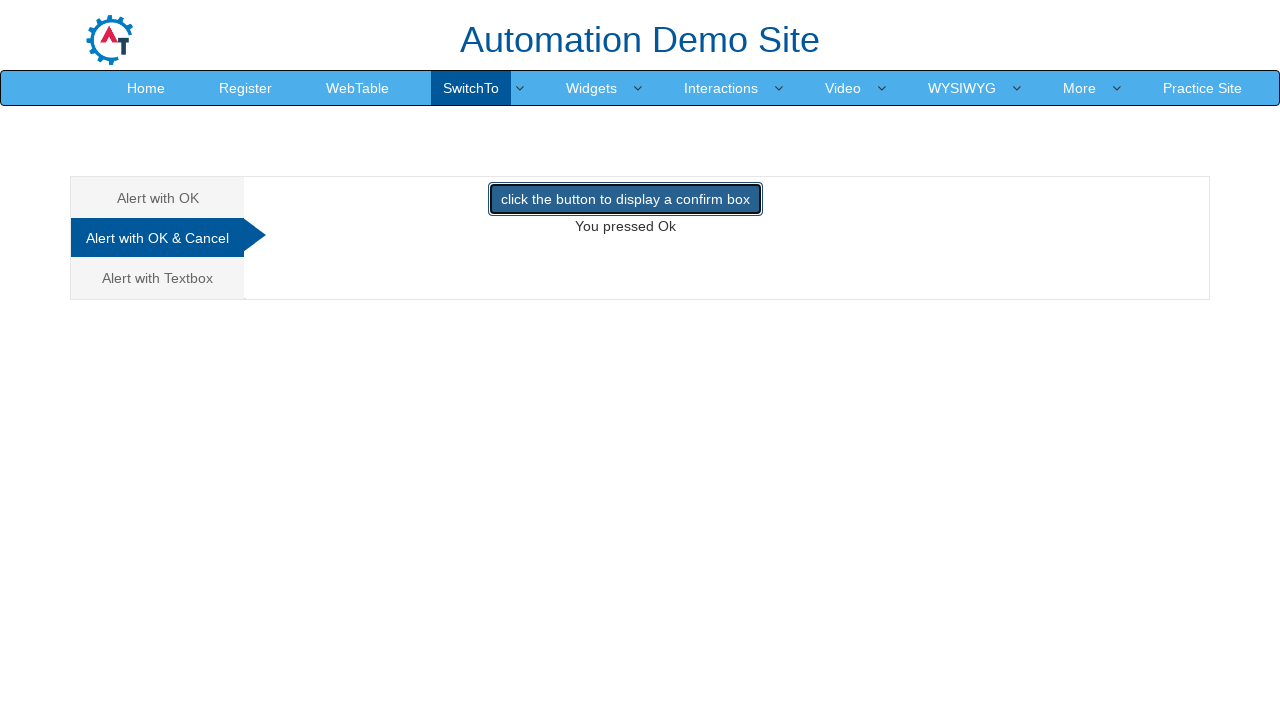

Set up dialog handler to dismiss confirm dialog
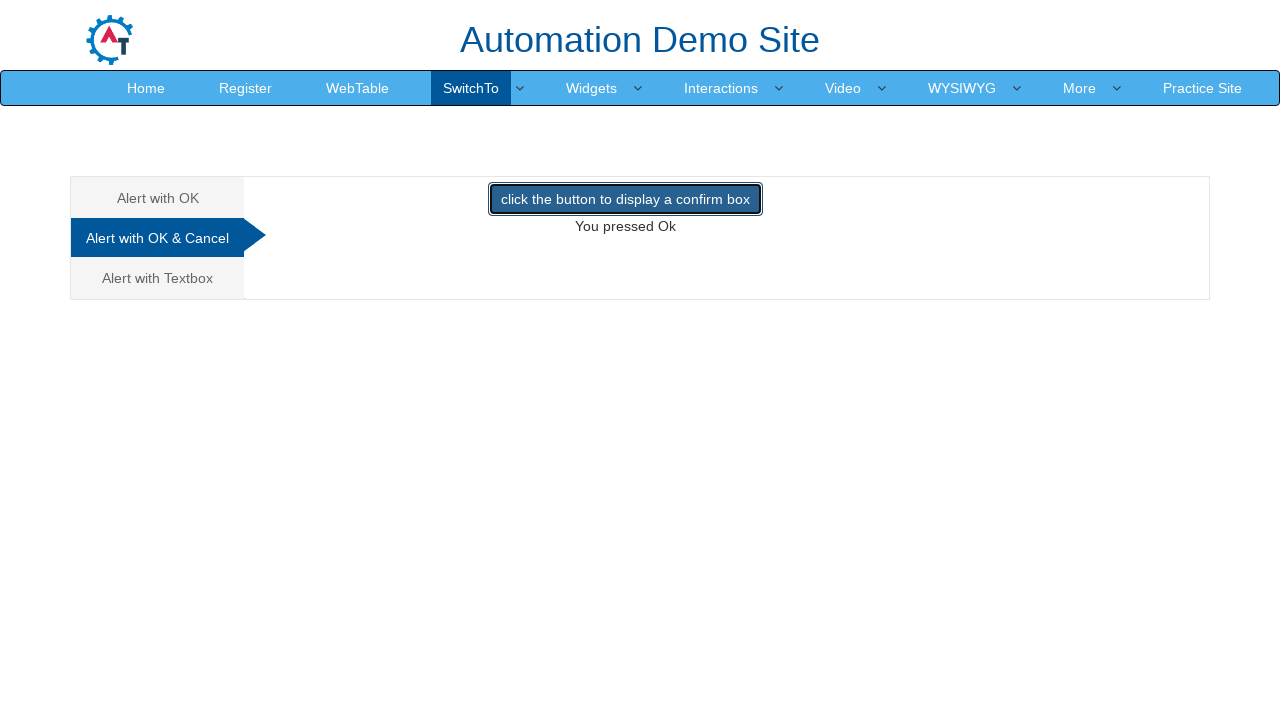

Waited 1000ms for confirm dialog handling
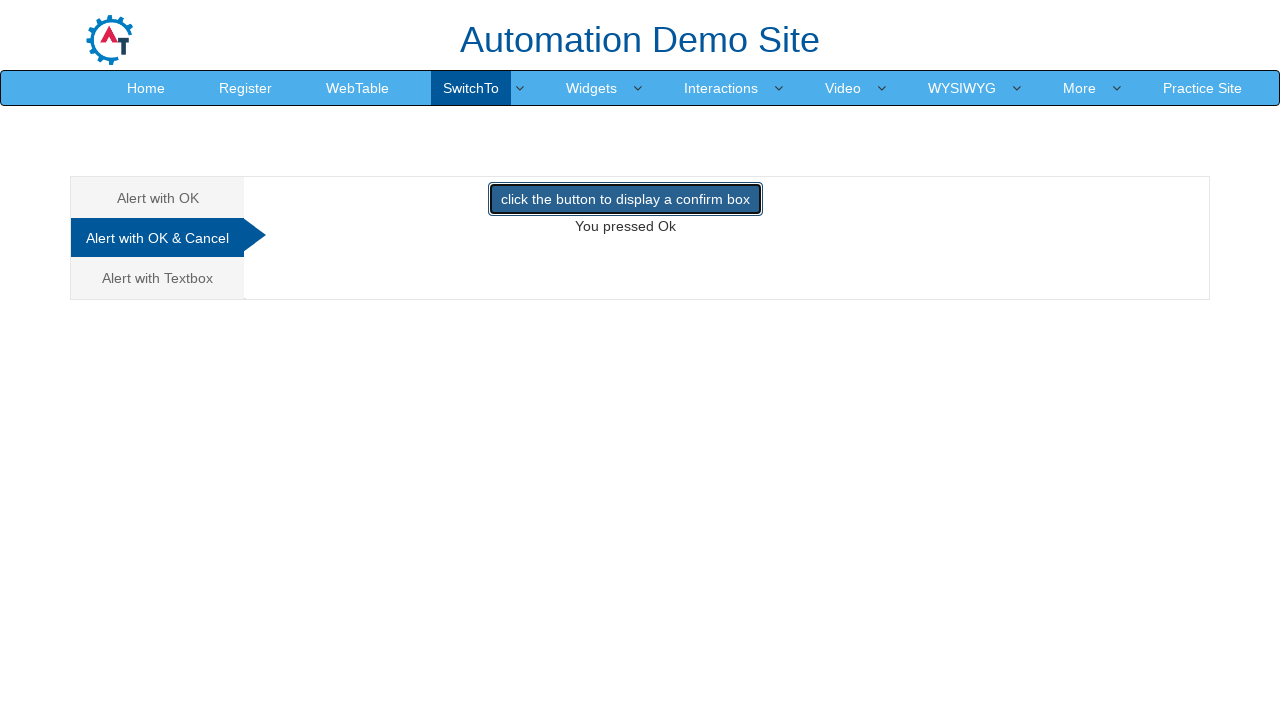

Clicked on 'Alert with Textbox' tab at (158, 278) on xpath=//a[contains(text(),'Alert with Textbox')]
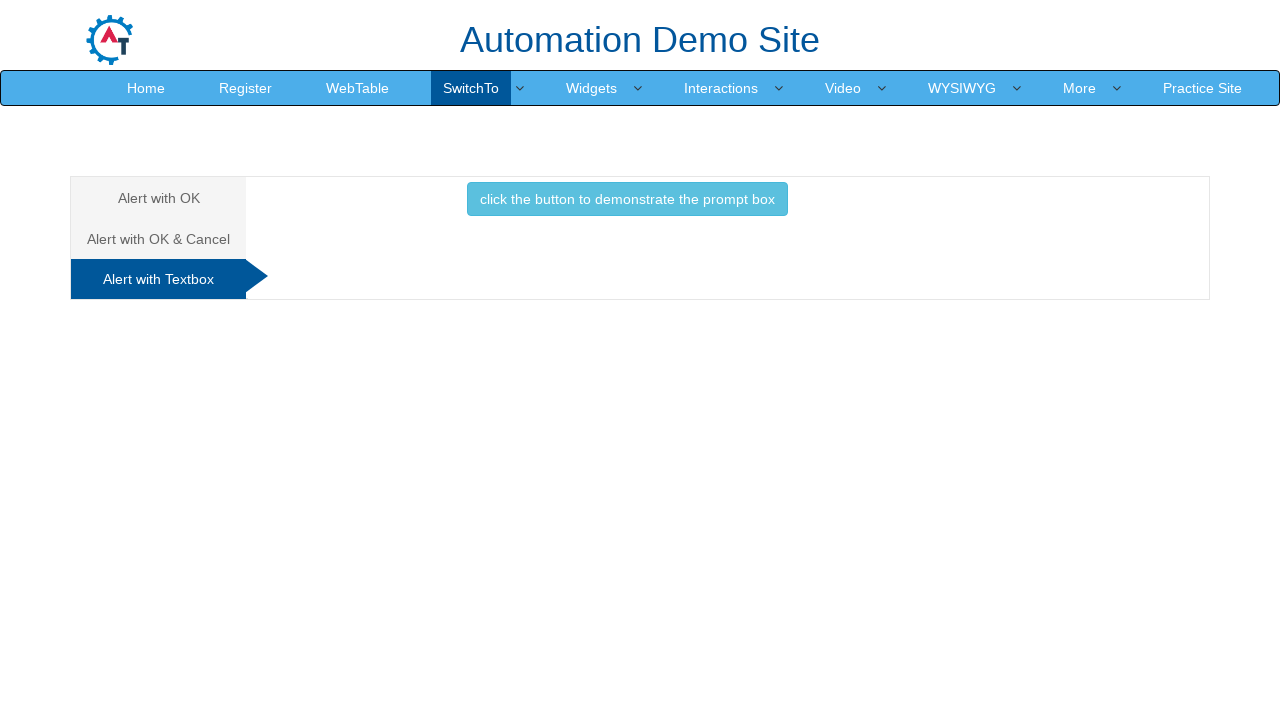

Clicked button to demonstrate prompt box at (627, 199) on xpath=//button[contains(text(),'click the button to demonstrate the prompt box')
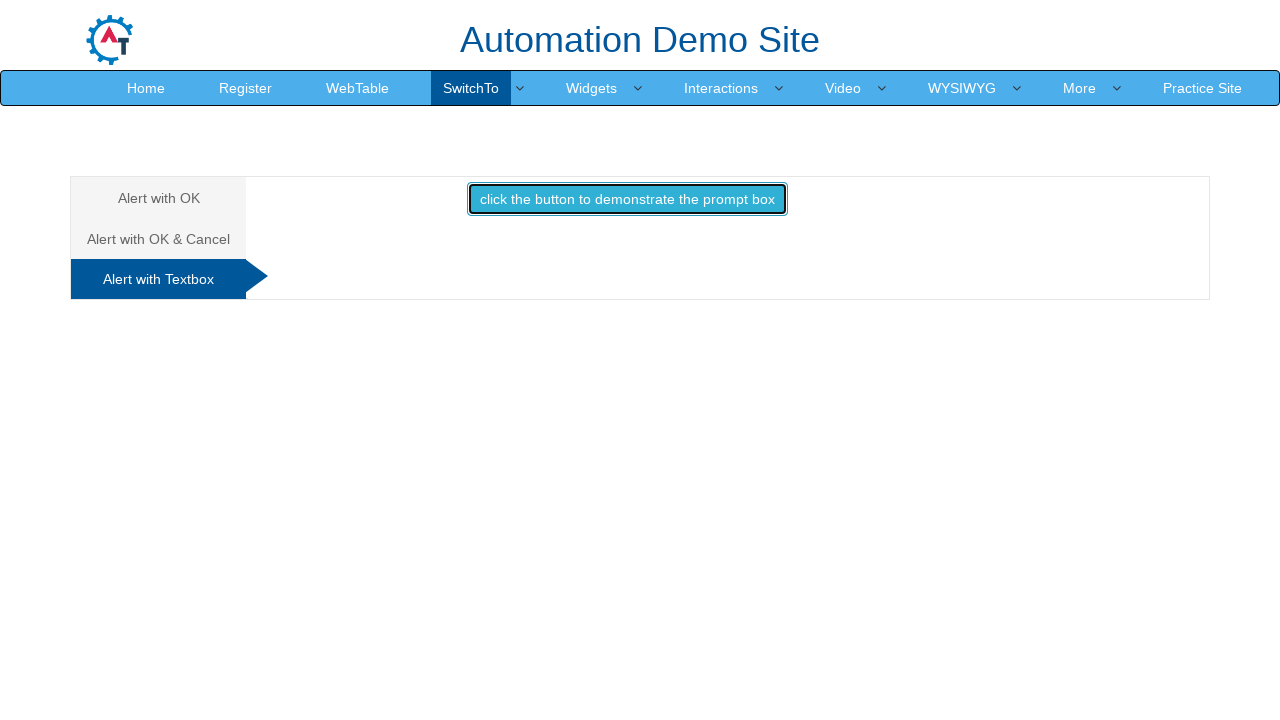

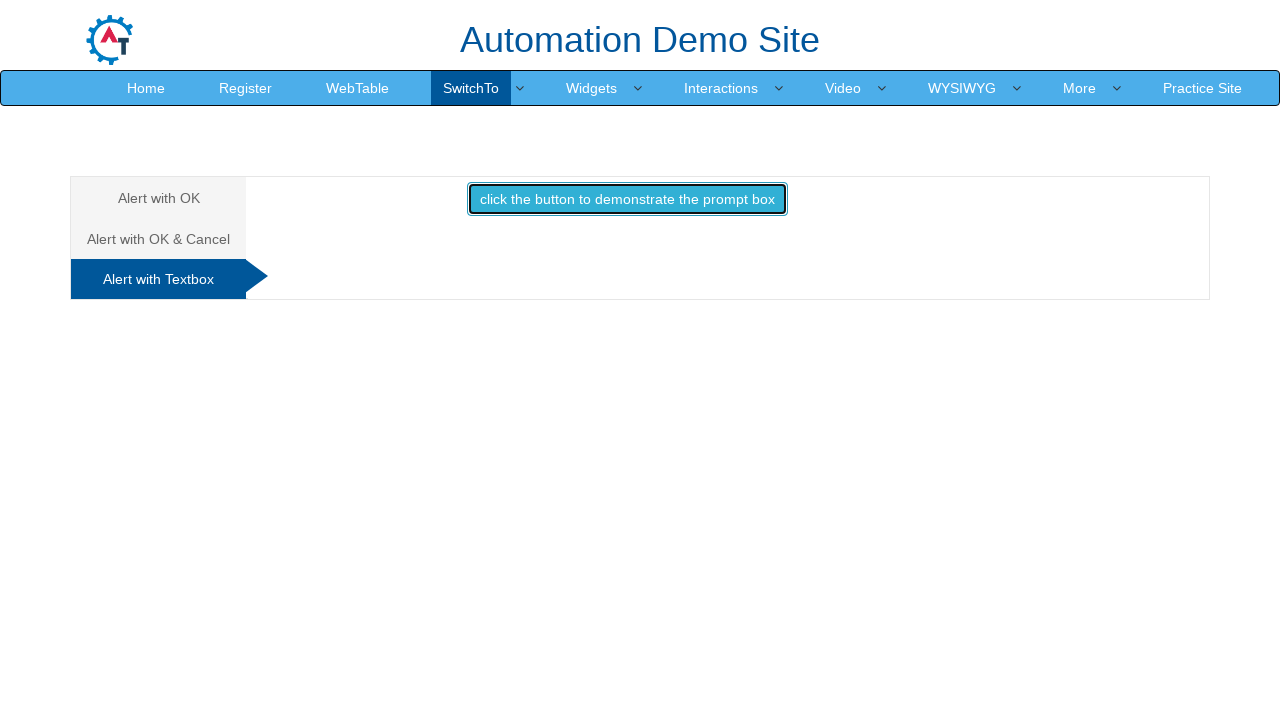